Tests checkbox functionality by finding all checkboxes on a form and clicking each one that is not already selected

Starting URL: http://echoecho.com/htmlforms09.htm

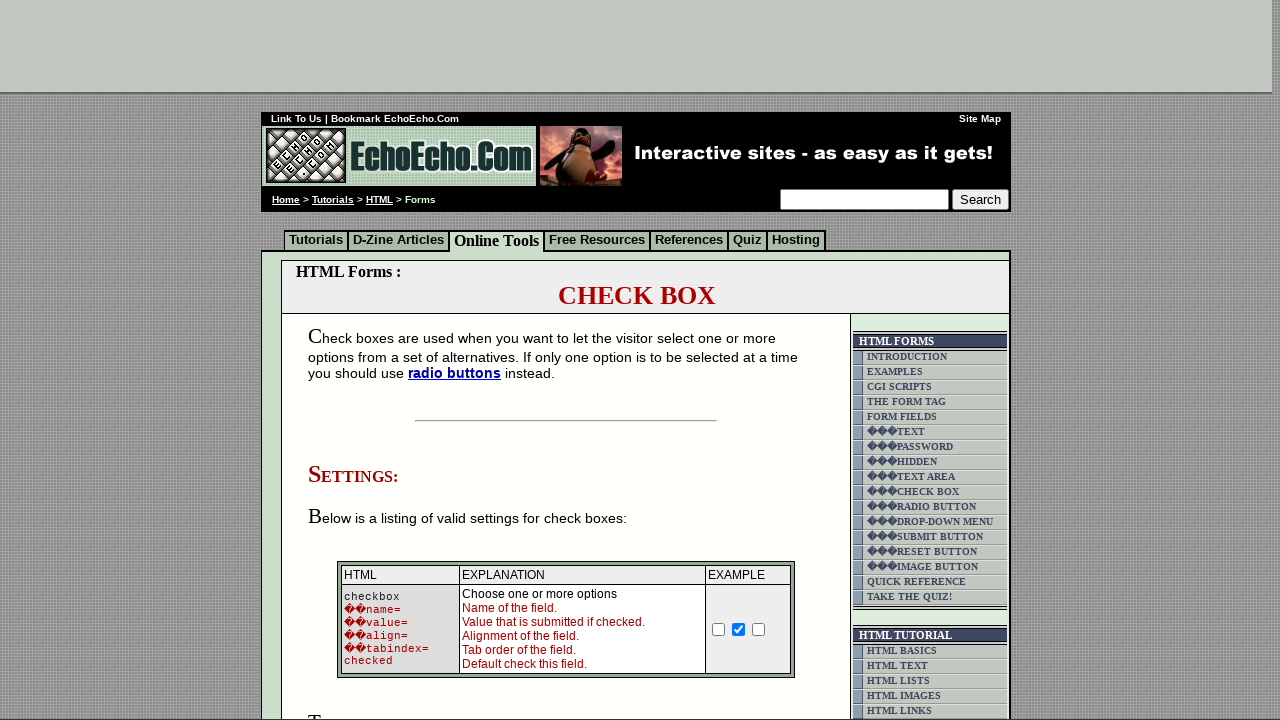

Form loaded successfully
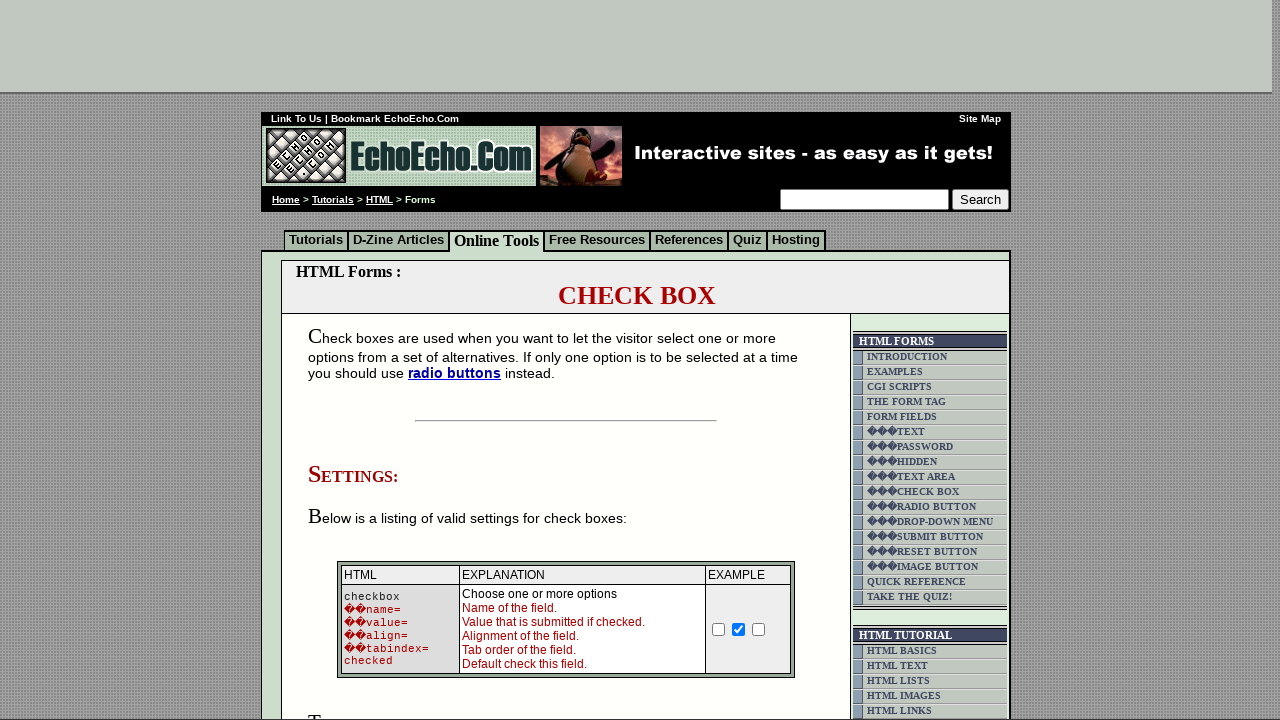

Found all checkboxes in the form table
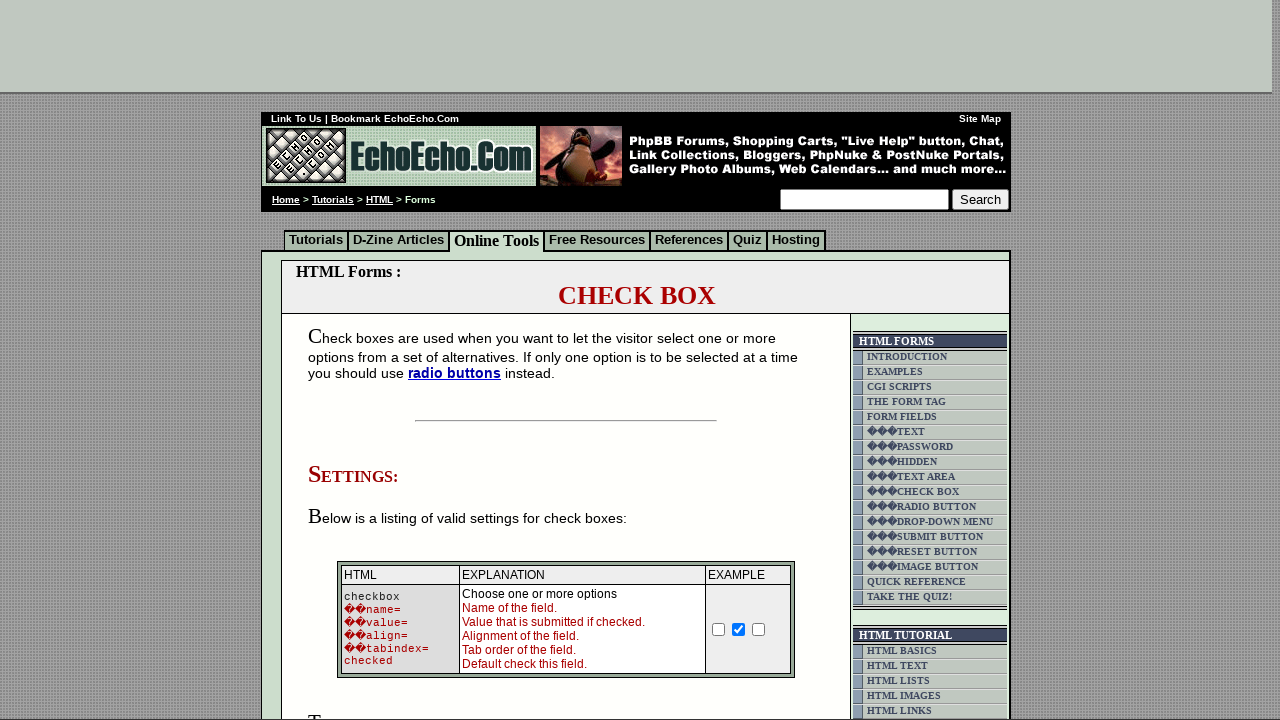

Clicked unchecked checkbox to select it at (719, 629) on form table input[type='checkbox'] >> nth=0
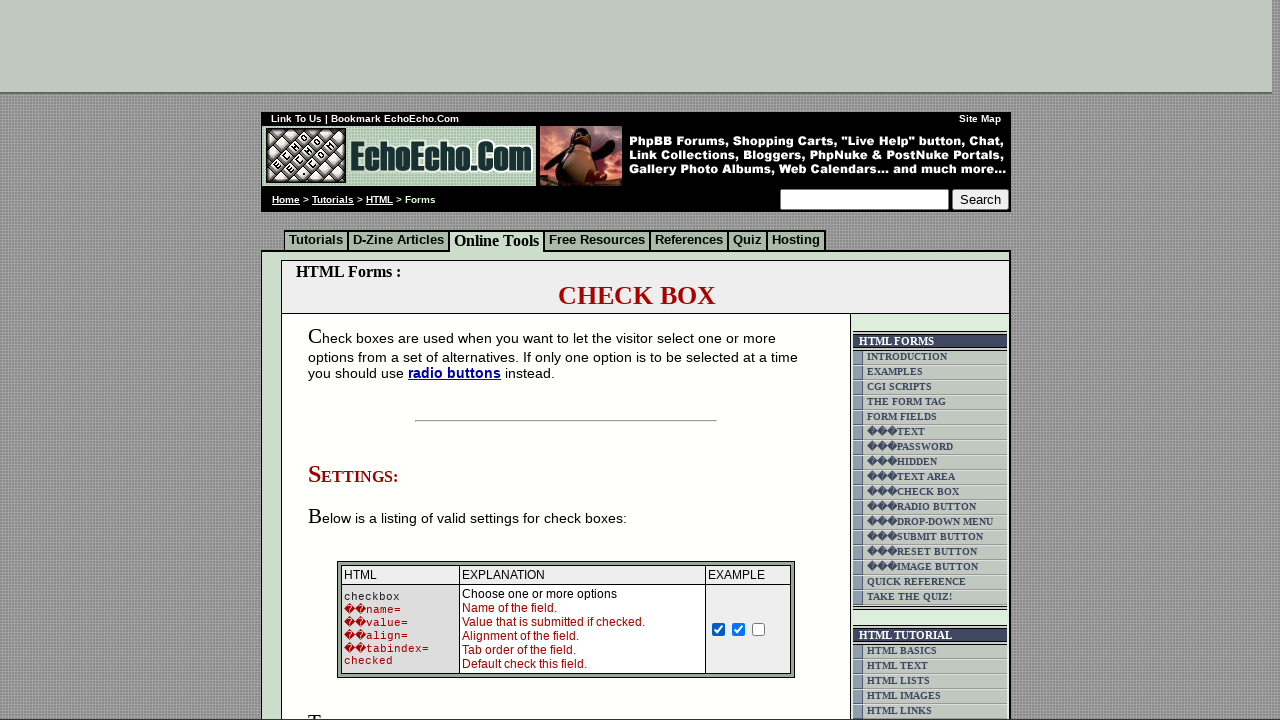

Clicked unchecked checkbox to select it at (759, 629) on form table input[type='checkbox'] >> nth=2
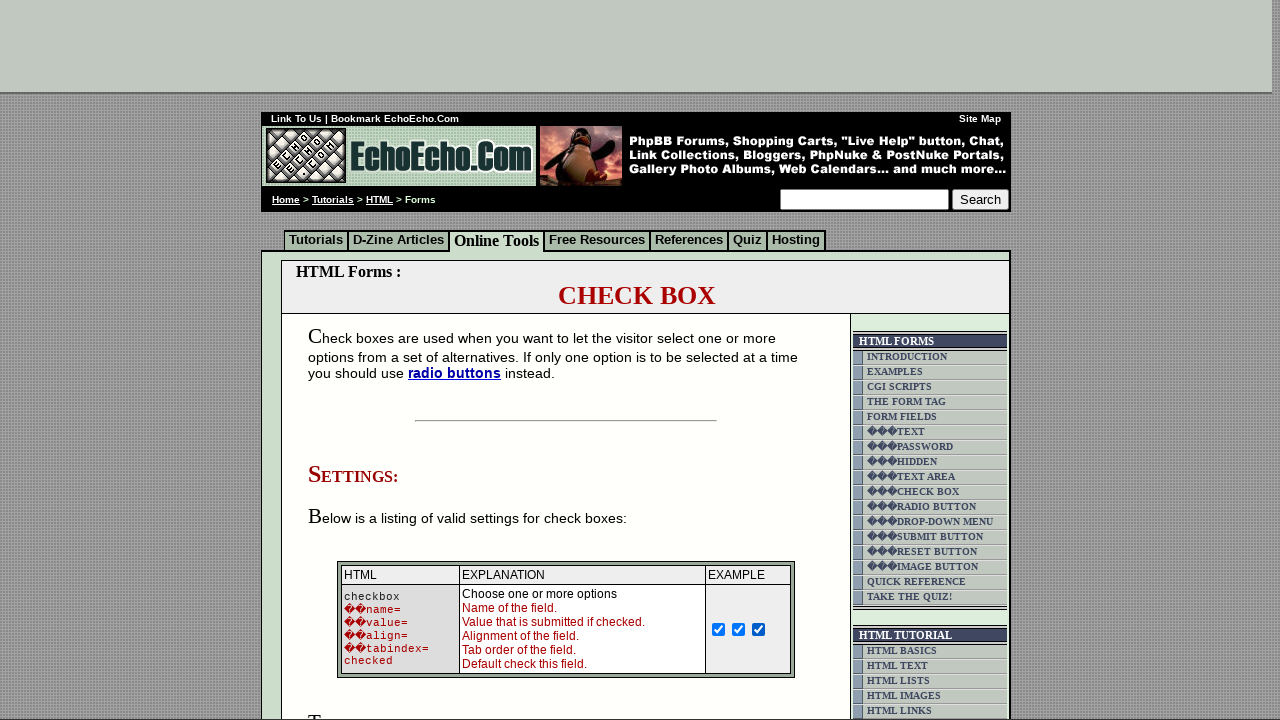

Clicked unchecked checkbox to select it at (354, 360) on form table input[type='checkbox'] >> nth=3
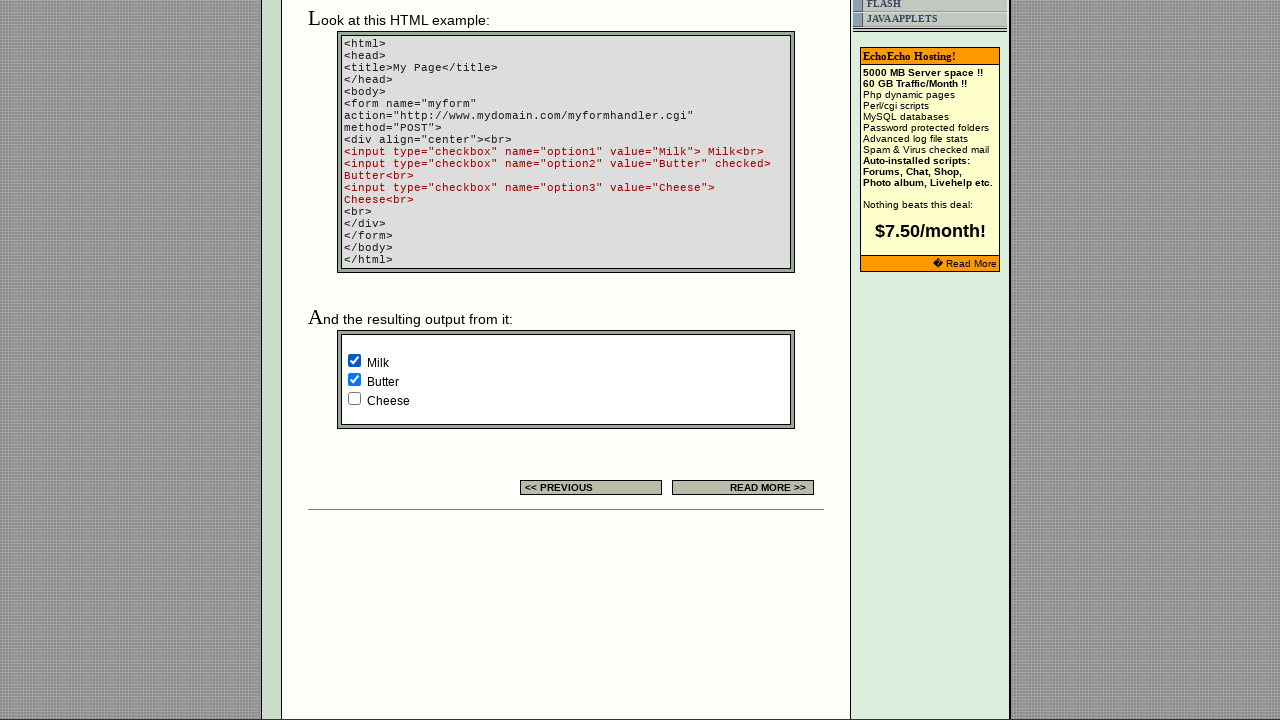

Clicked unchecked checkbox to select it at (354, 398) on form table input[type='checkbox'] >> nth=5
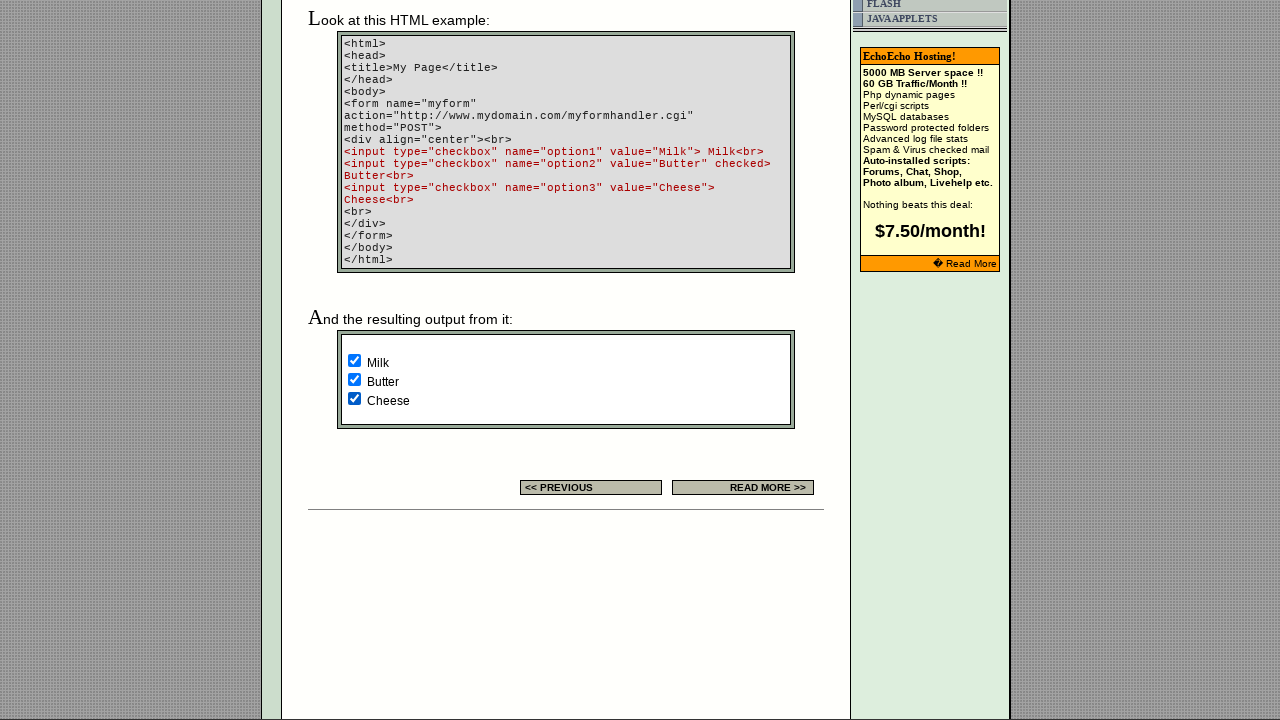

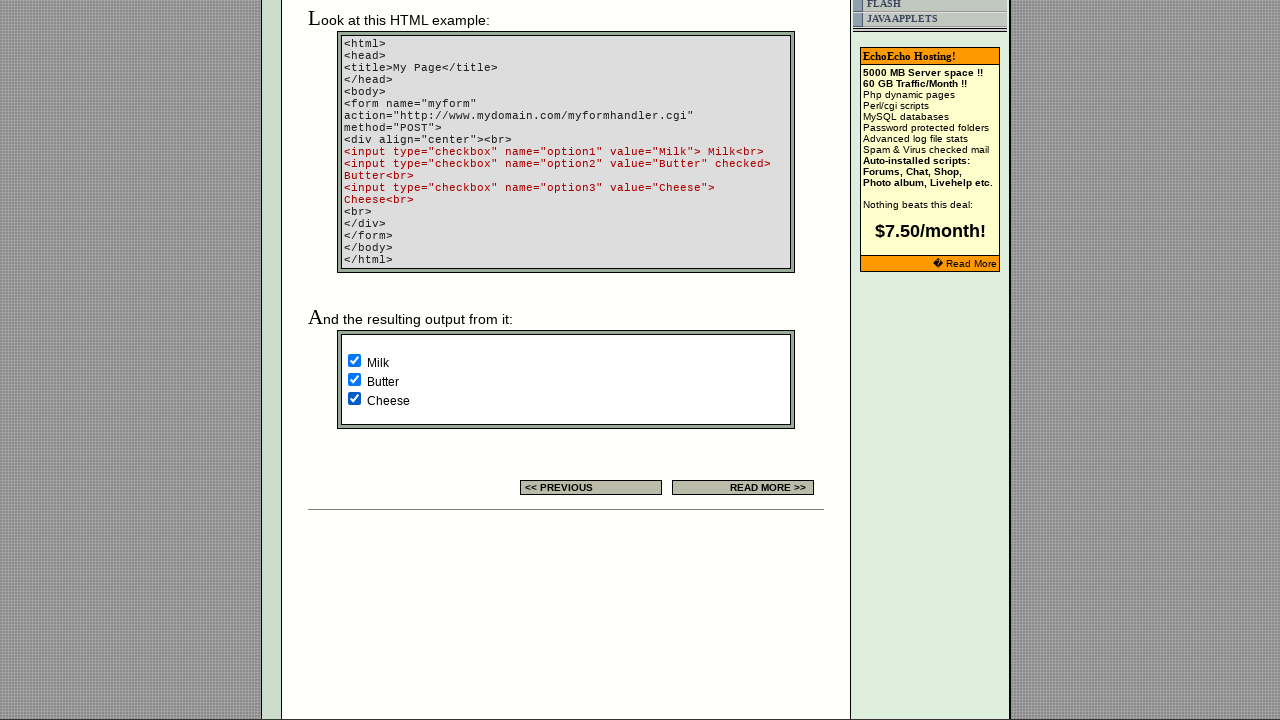